Navigates to the CNRFC (California-Nevada River Forecast Center) Quantitative Precipitation Forecast page and clicks on the 6-Day Basin QPF link to access precipitation forecast data.

Starting URL: https://www.cnrfc.noaa.gov/qpf.php

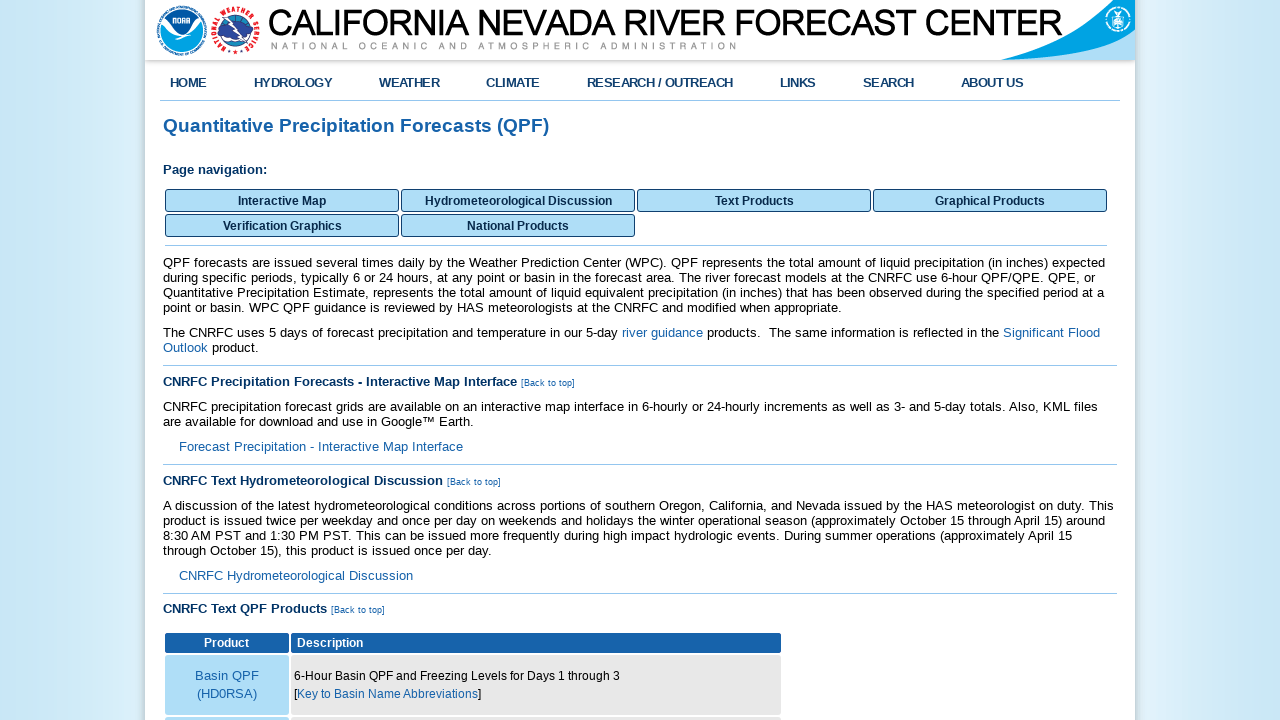

Waited for CNRFC page to load
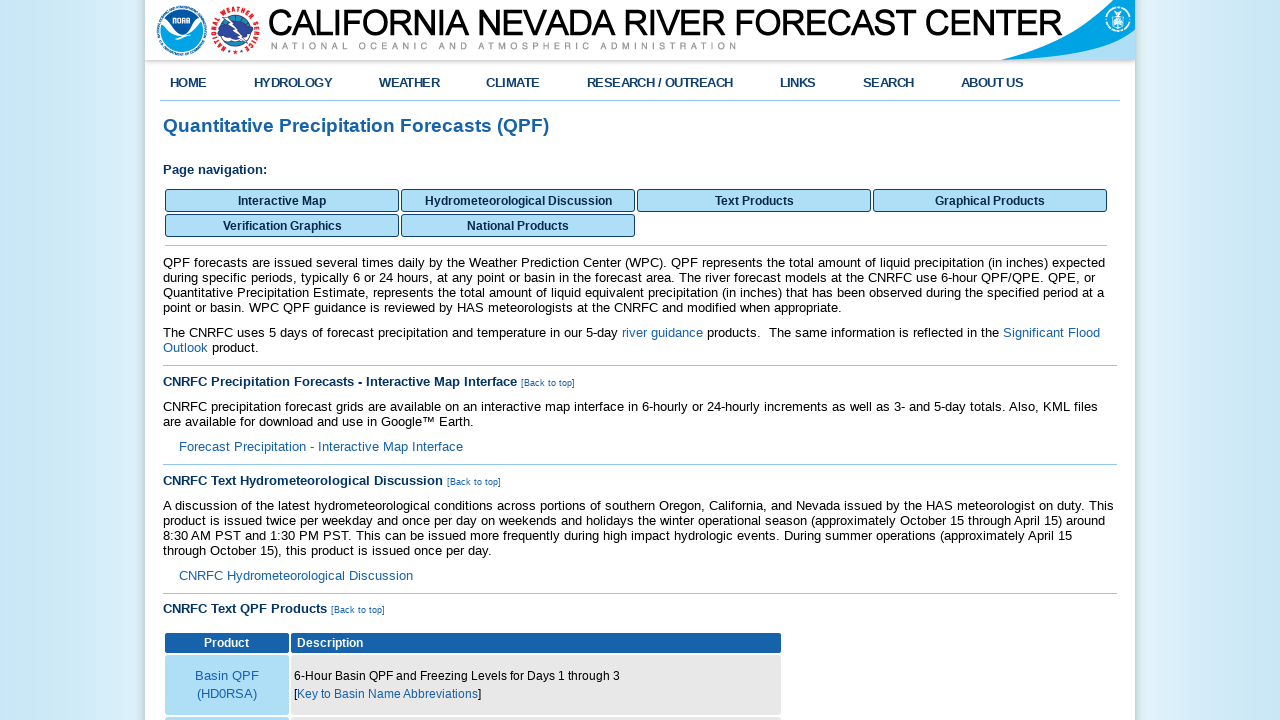

Clicked on 6-Day Basin QPF link to access precipitation forecast data at (227, 360) on text=6-Day Basin QPF
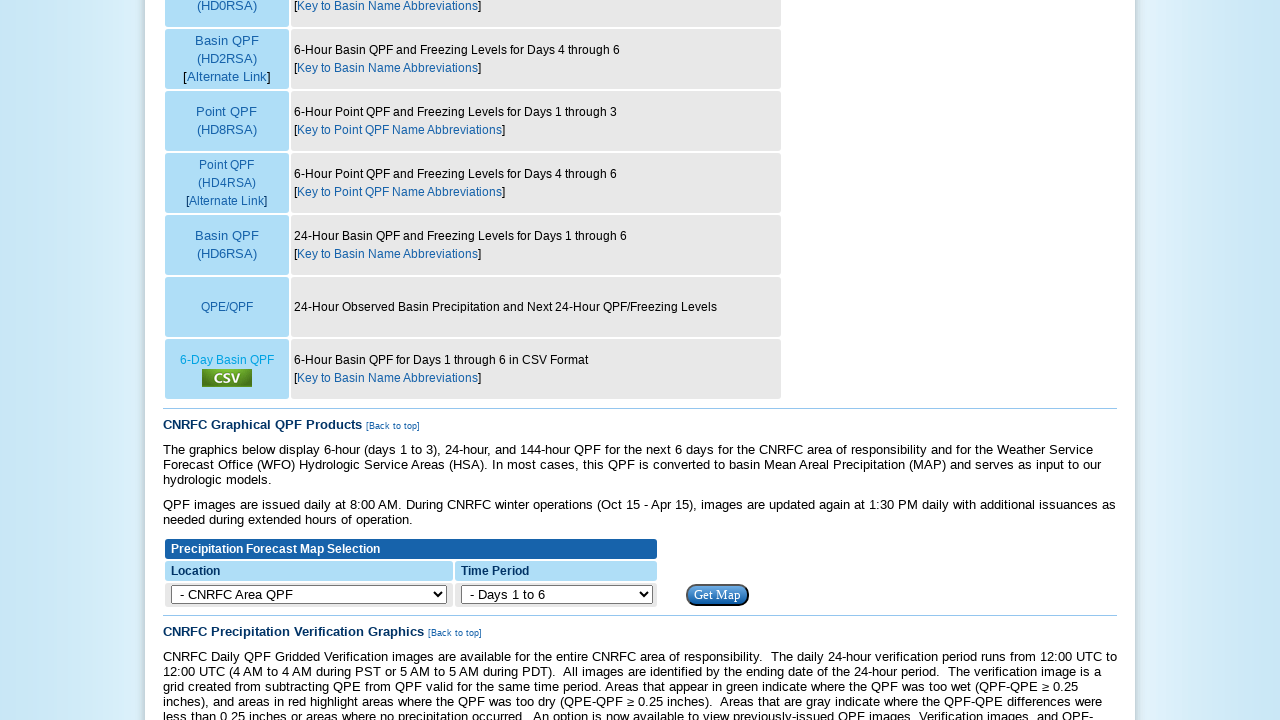

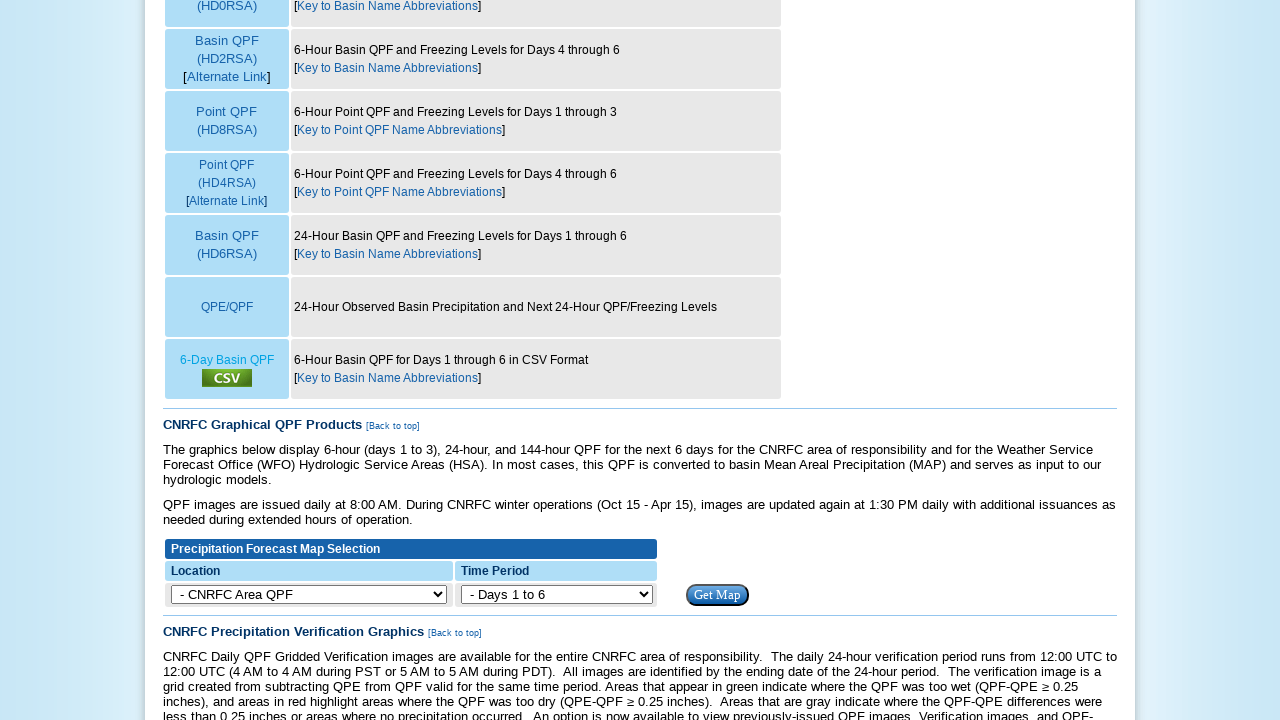